Tests a practice form by filling in personal information including name, email, mobile number, date of birth, hobbies, gender, and address, then submitting the form.

Starting URL: https://demoqa.com/automation-practice-form

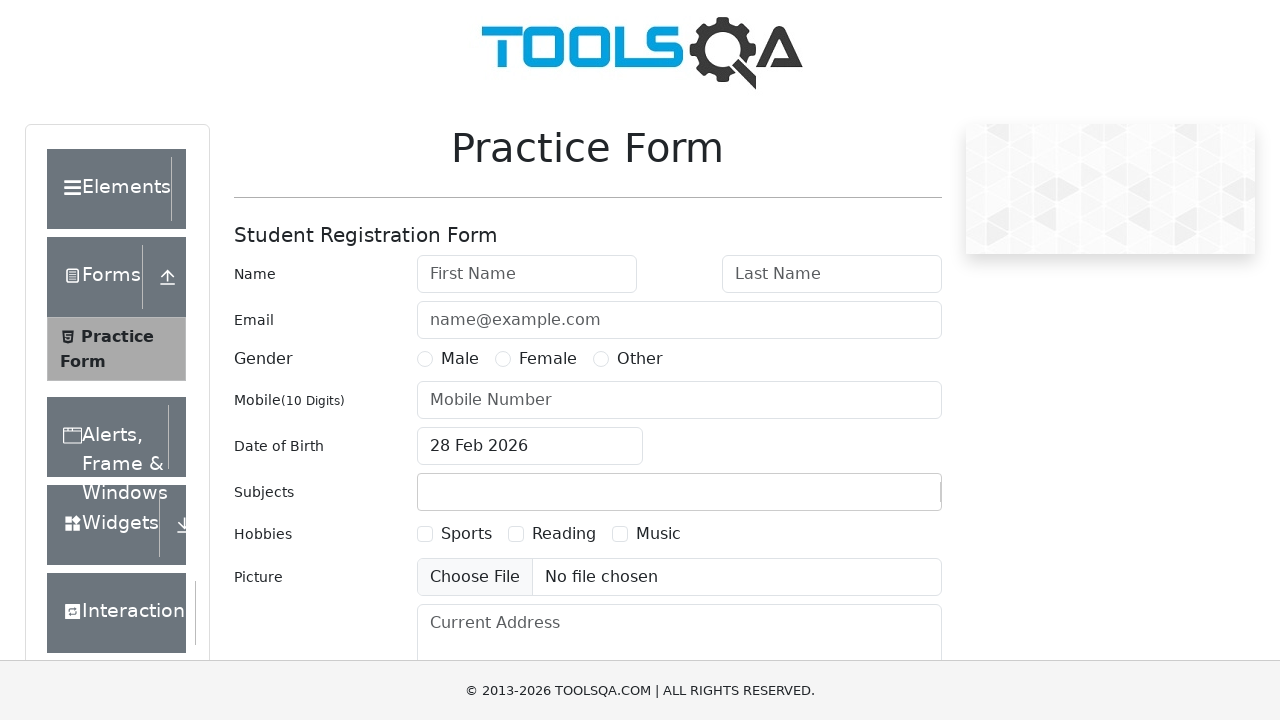

Filled first name field with 'Dmitriy' on #firstName
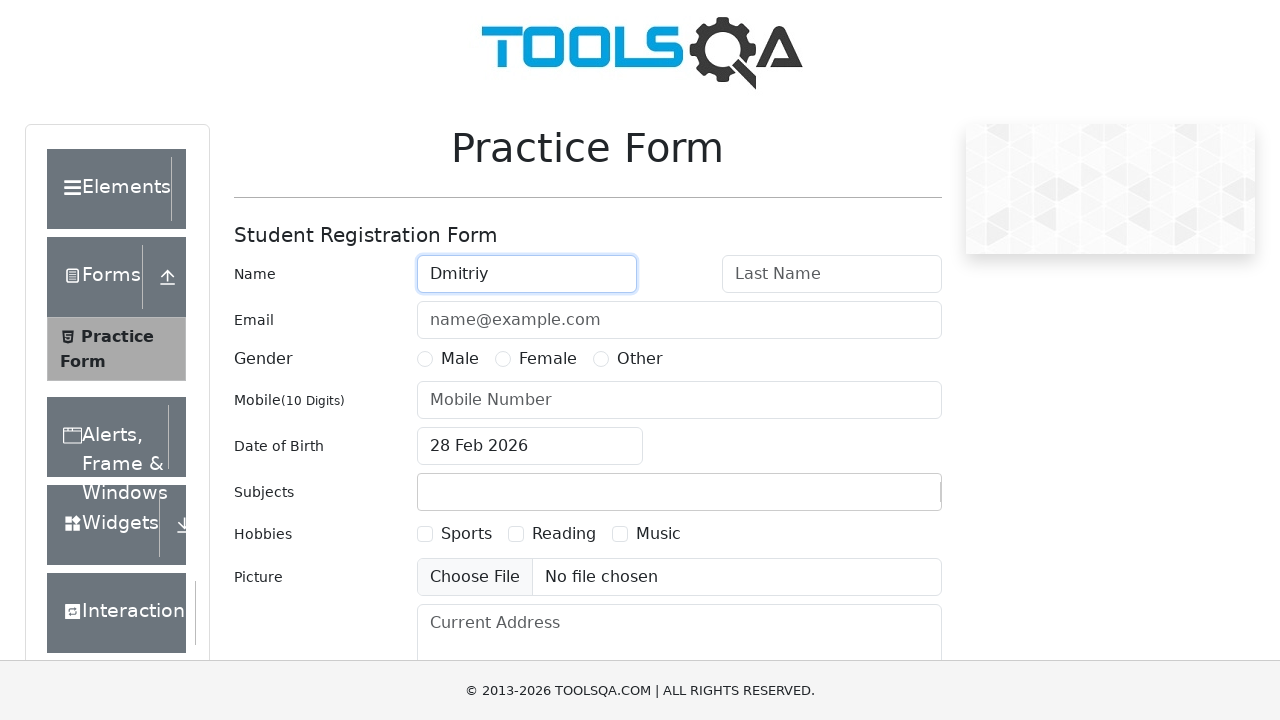

Filled last name field with 'Petrov' on #lastName
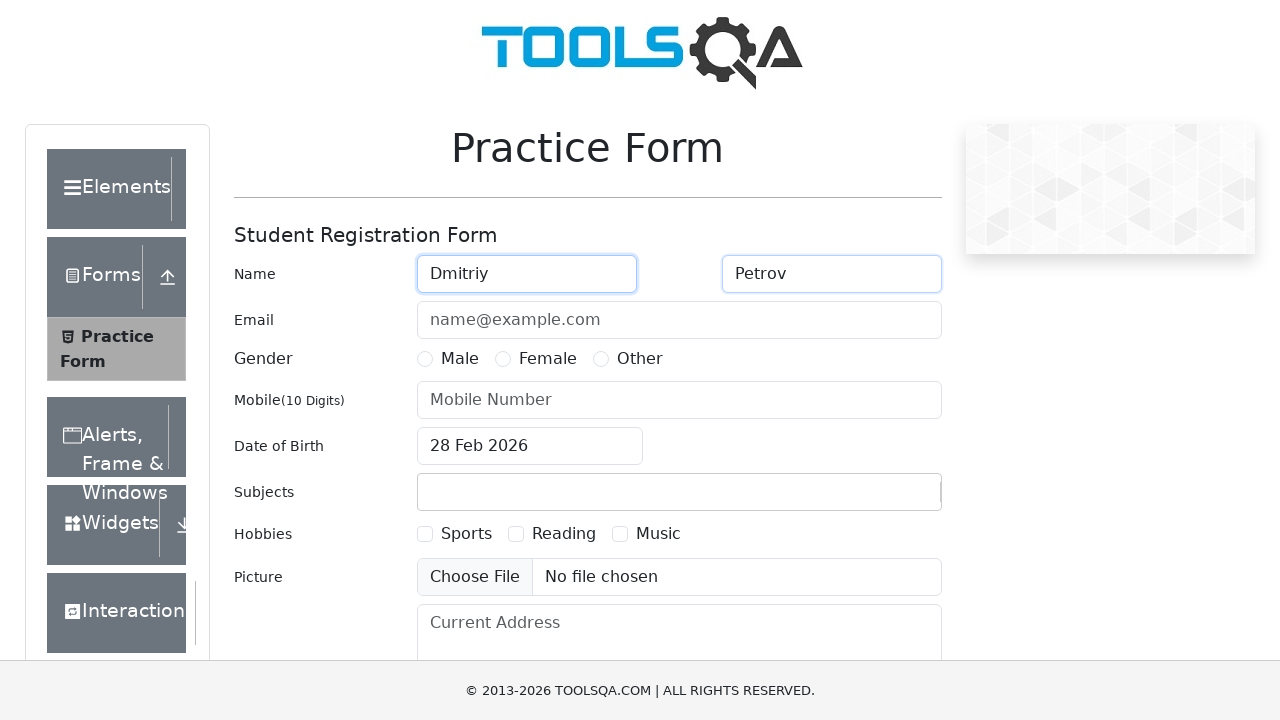

Filled email field with 'dmpetrov@mail.ru' on #userEmail
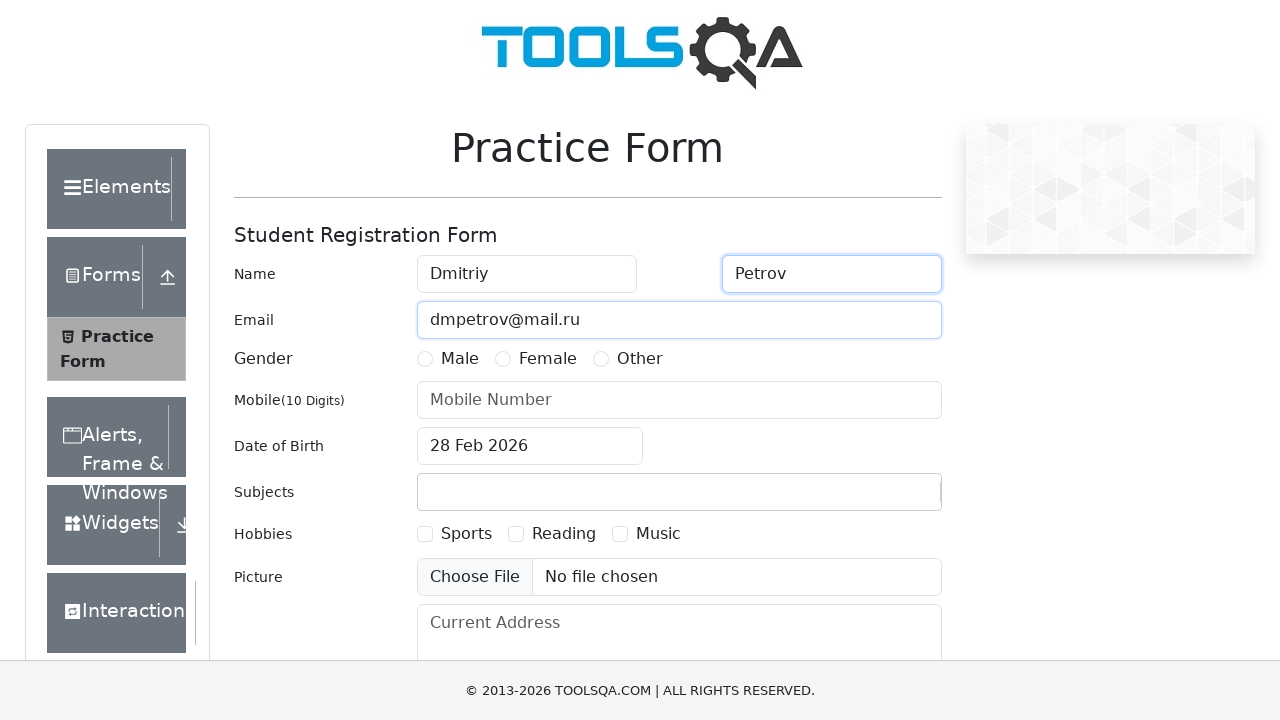

Filled mobile number field with '9999999999' on #userNumber
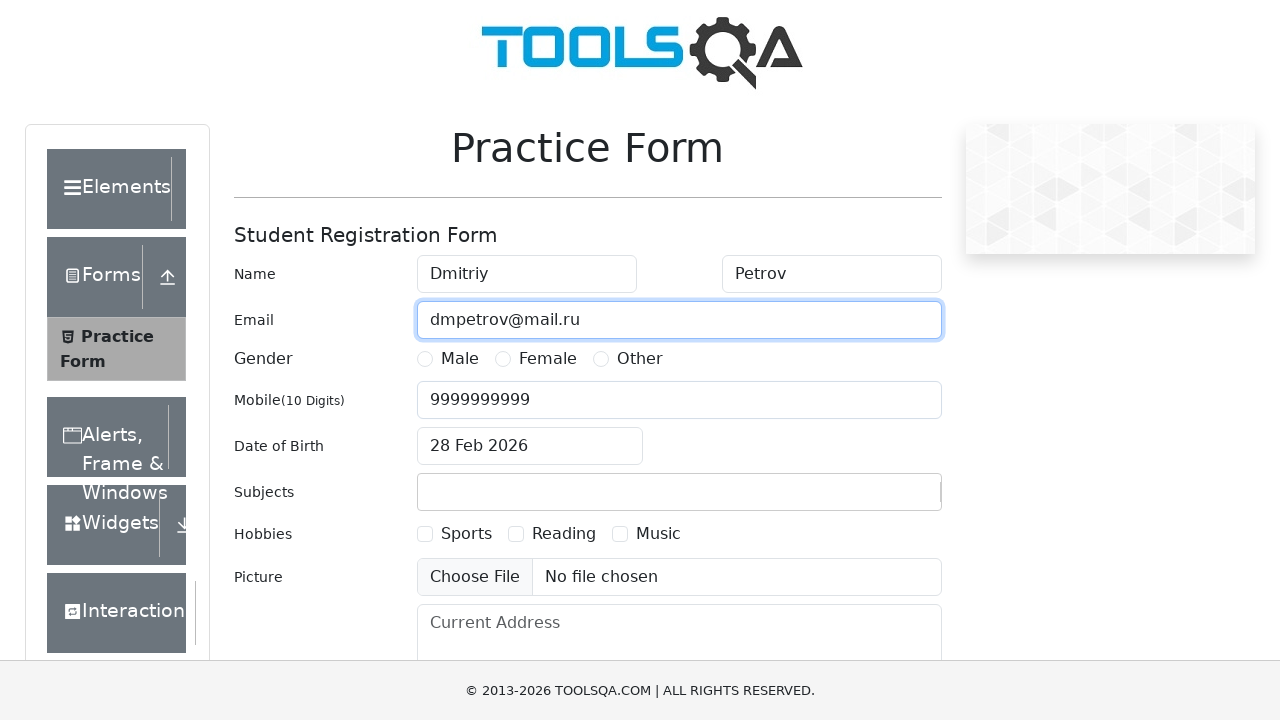

Clicked date of birth input to open datepicker at (530, 446) on #dateOfBirthInput
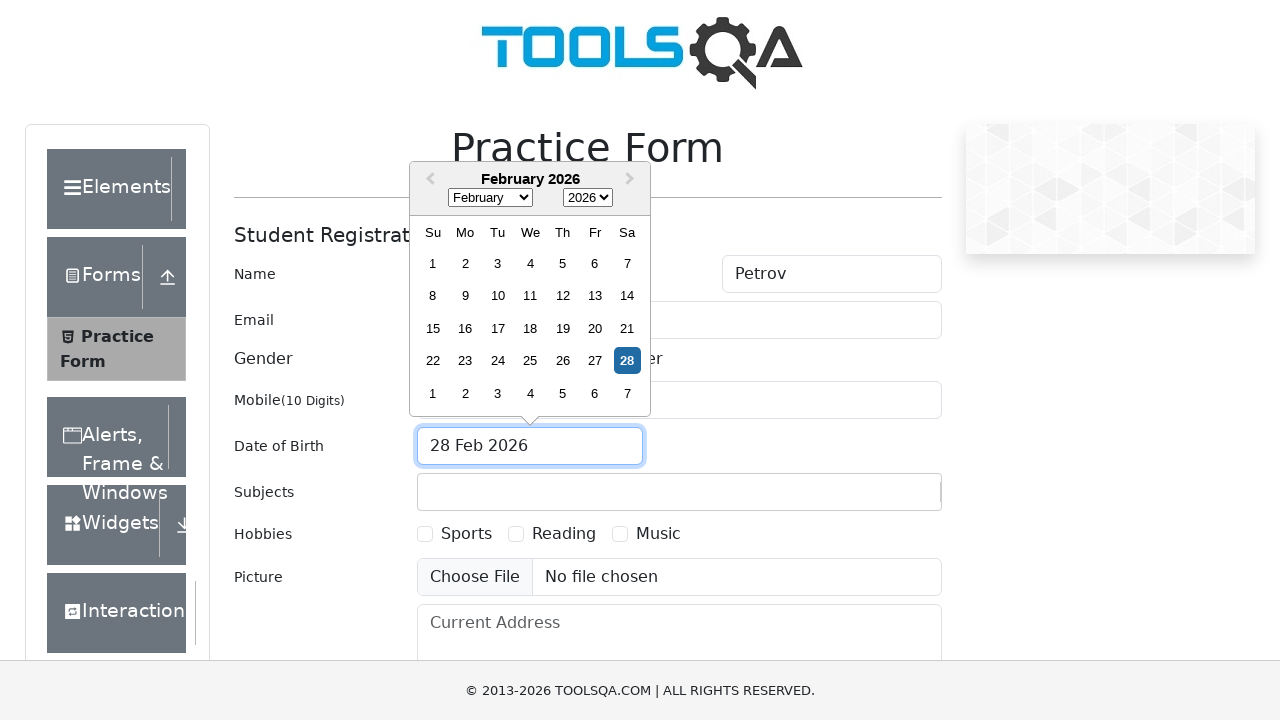

Selected a day from the datepicker at (433, 263) on div[class*='react-datepicker__day--']
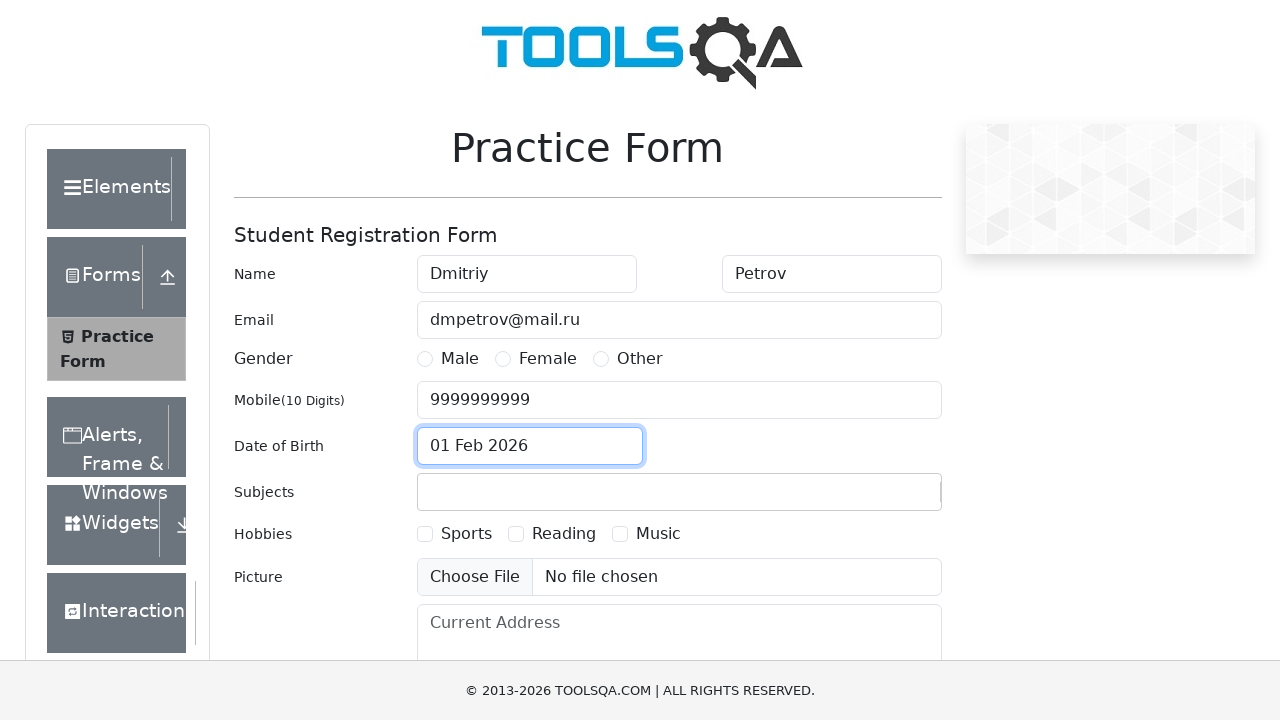

Selected Sports hobby checkbox at (466, 534) on xpath=//*[text()='Sports']
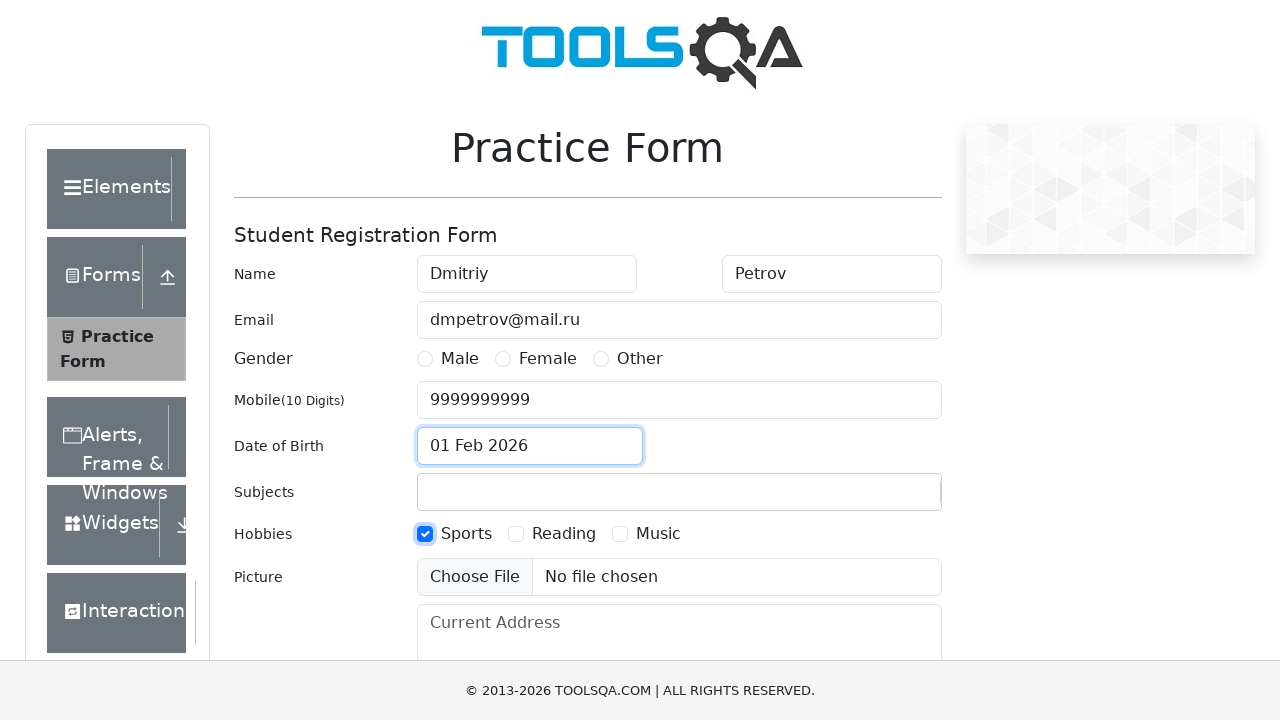

Selected Male gender radio button at (460, 359) on xpath=//*[contains(text(), 'Male')]
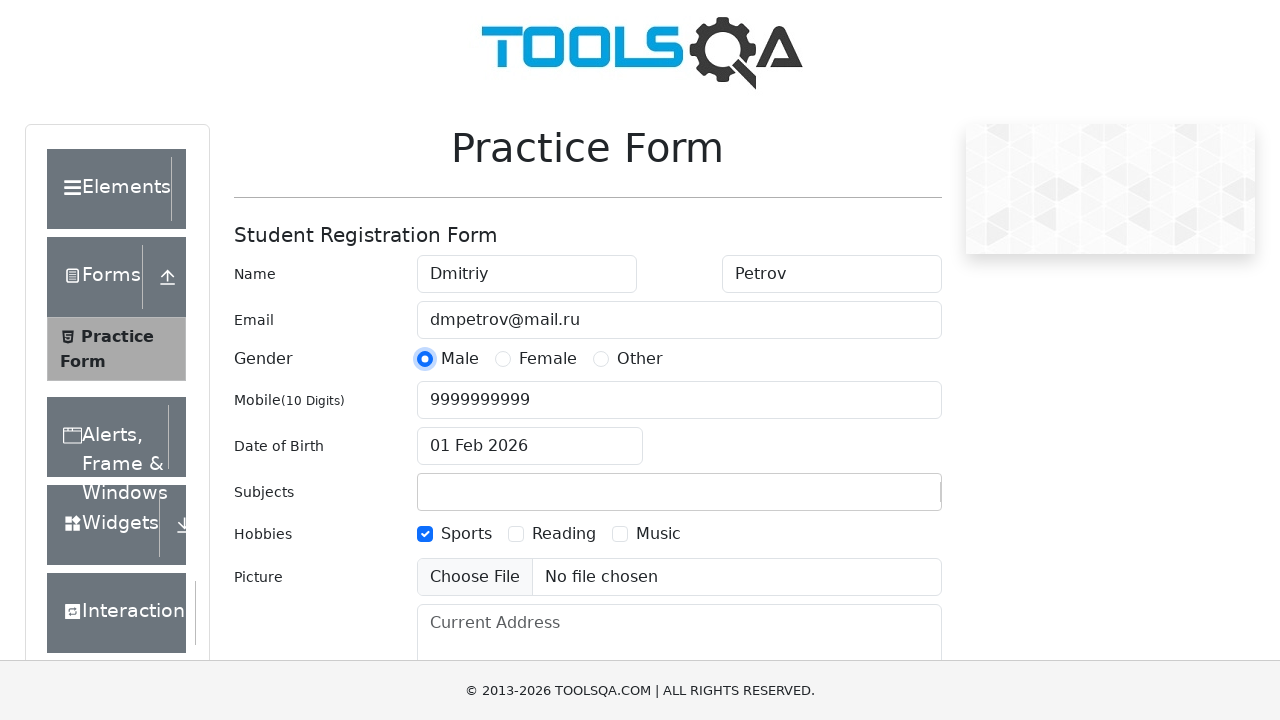

Filled current address field with 'Lenina' on #currentAddress
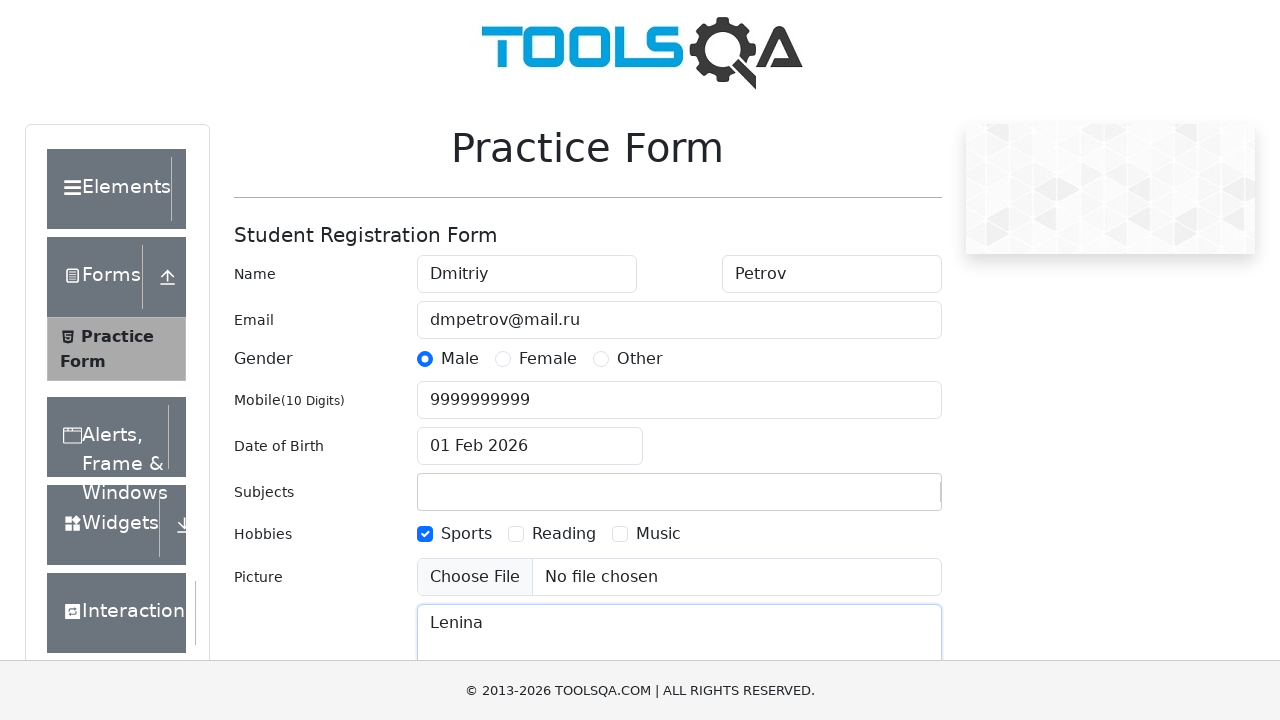

Clicked submit button to submit the practice form at (885, 499) on #submit
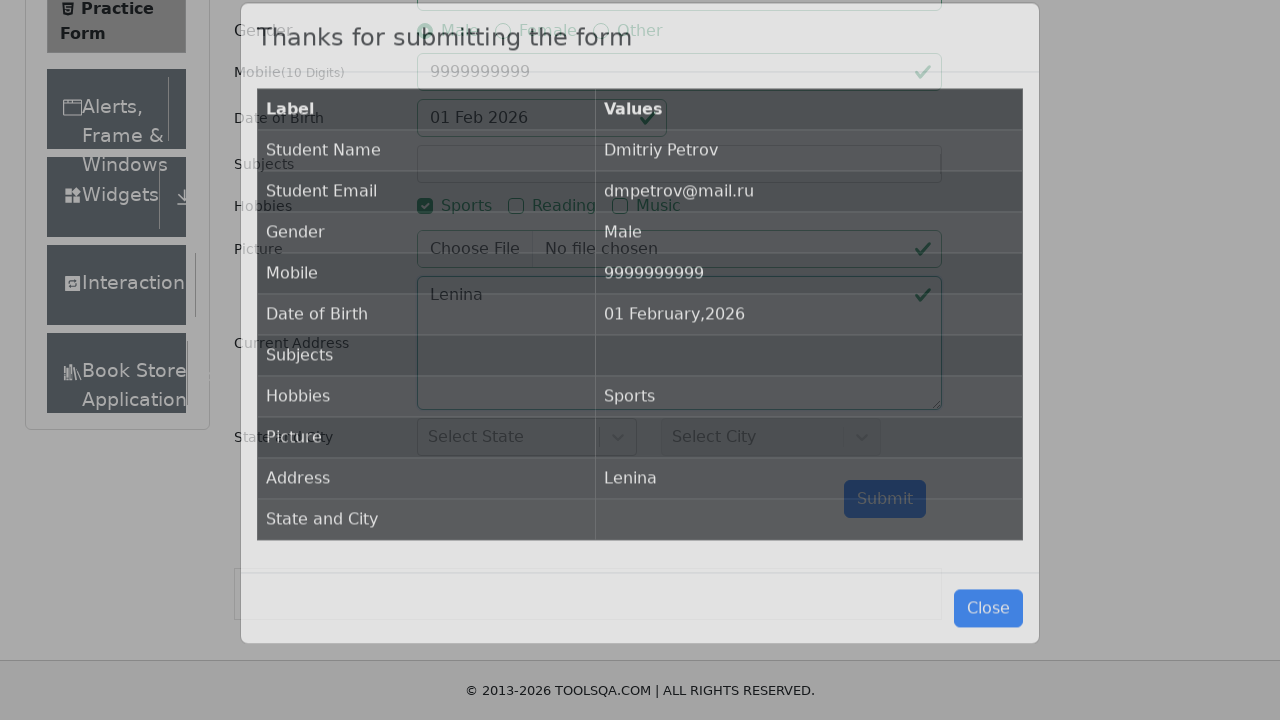

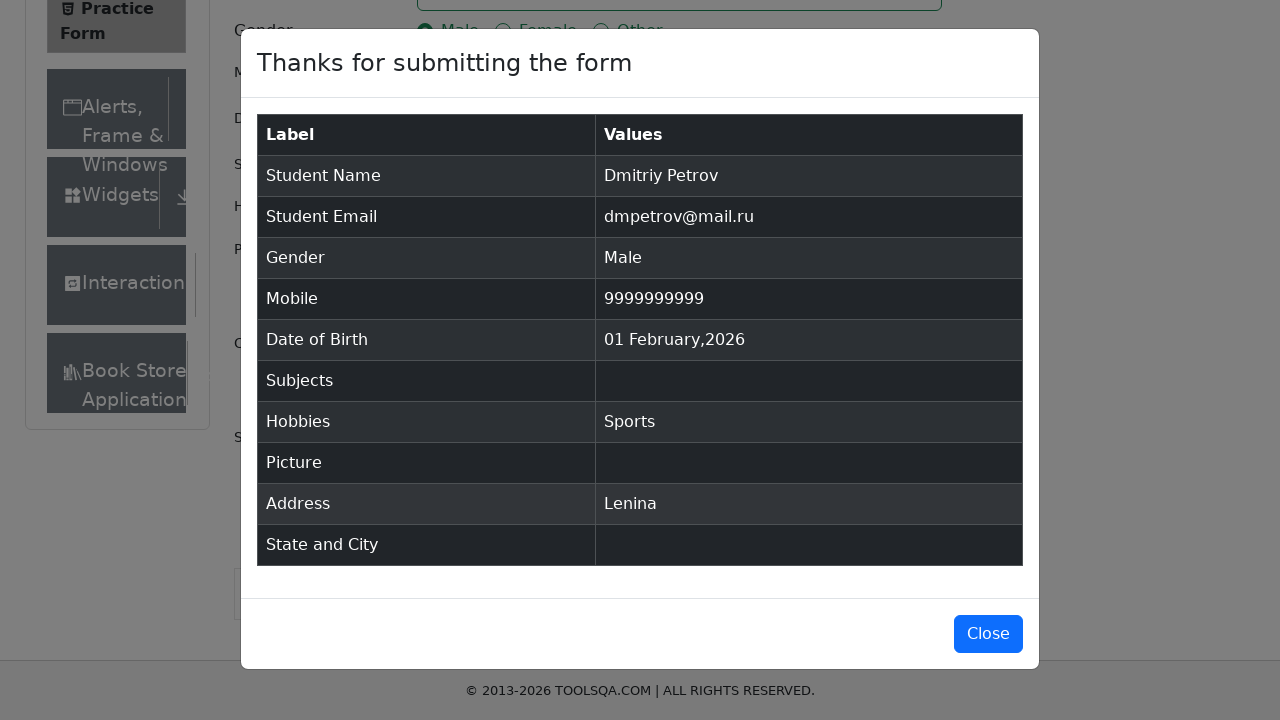